Tests dropdown selection functionality by selecting options from a dropdown menu using both index and value methods

Starting URL: https://letcode.in/dropdowns

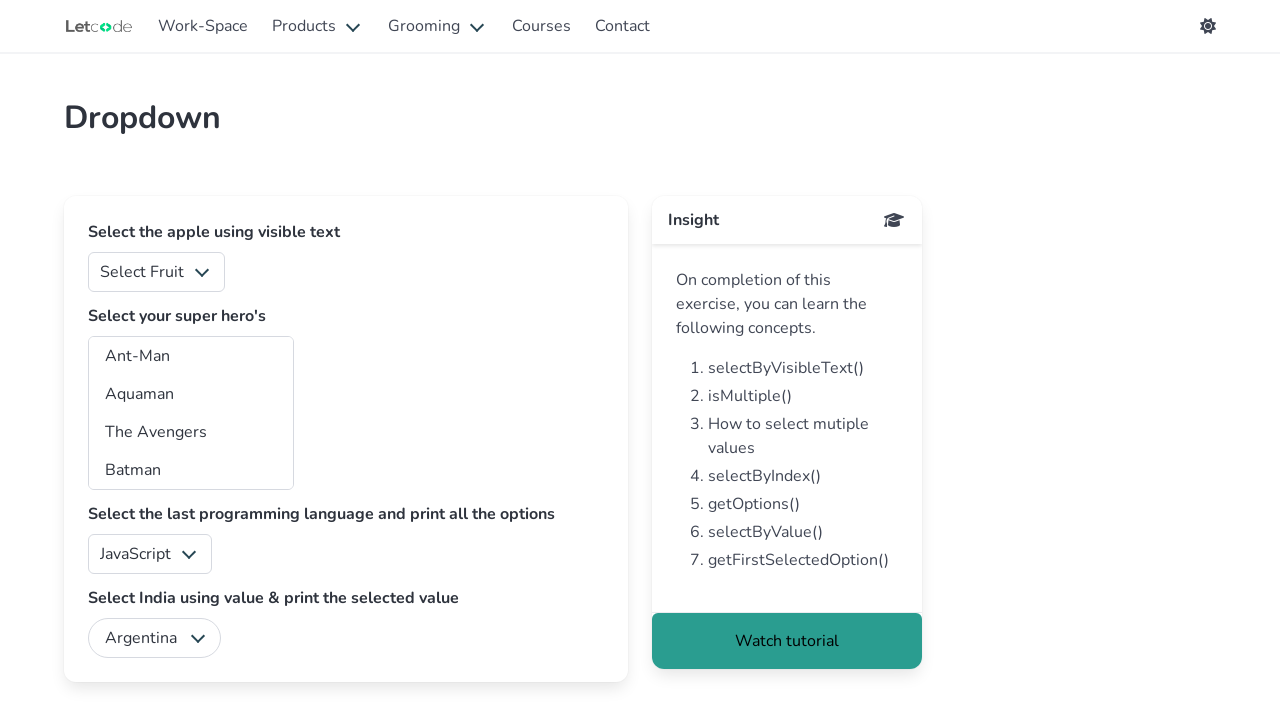

Located the fruits dropdown element
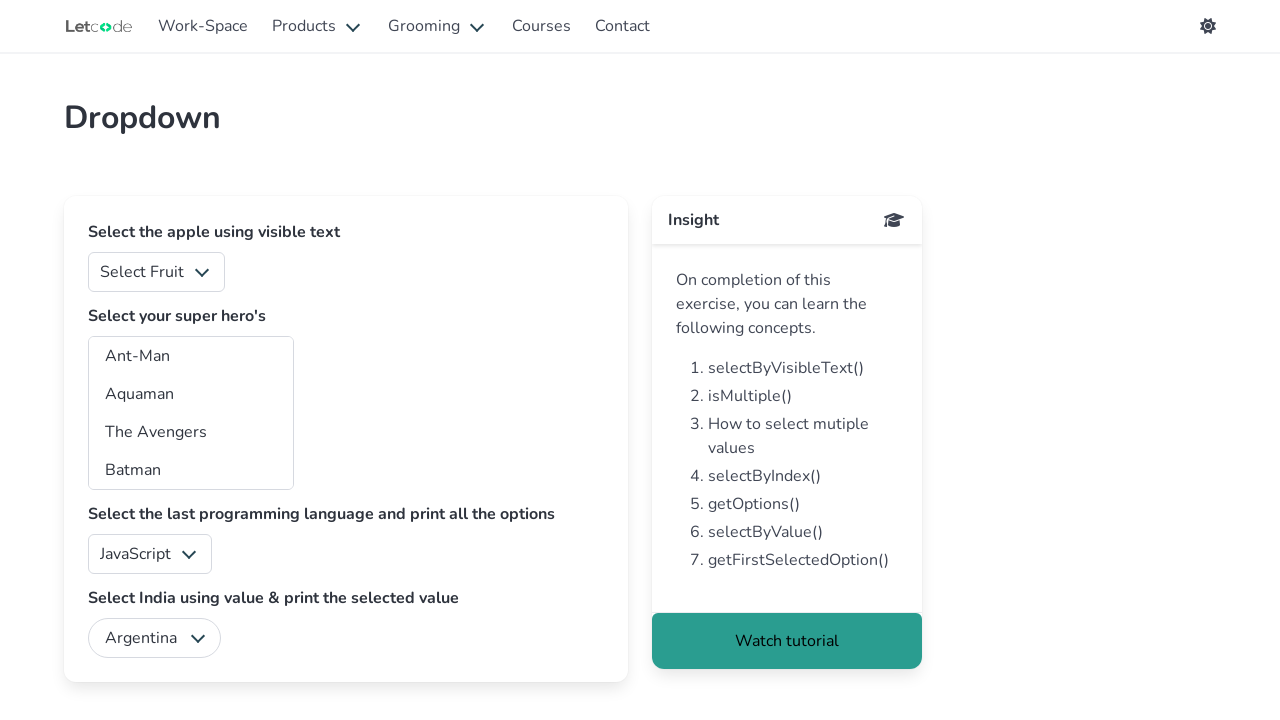

Evaluated dropdown to check if it's multi-select
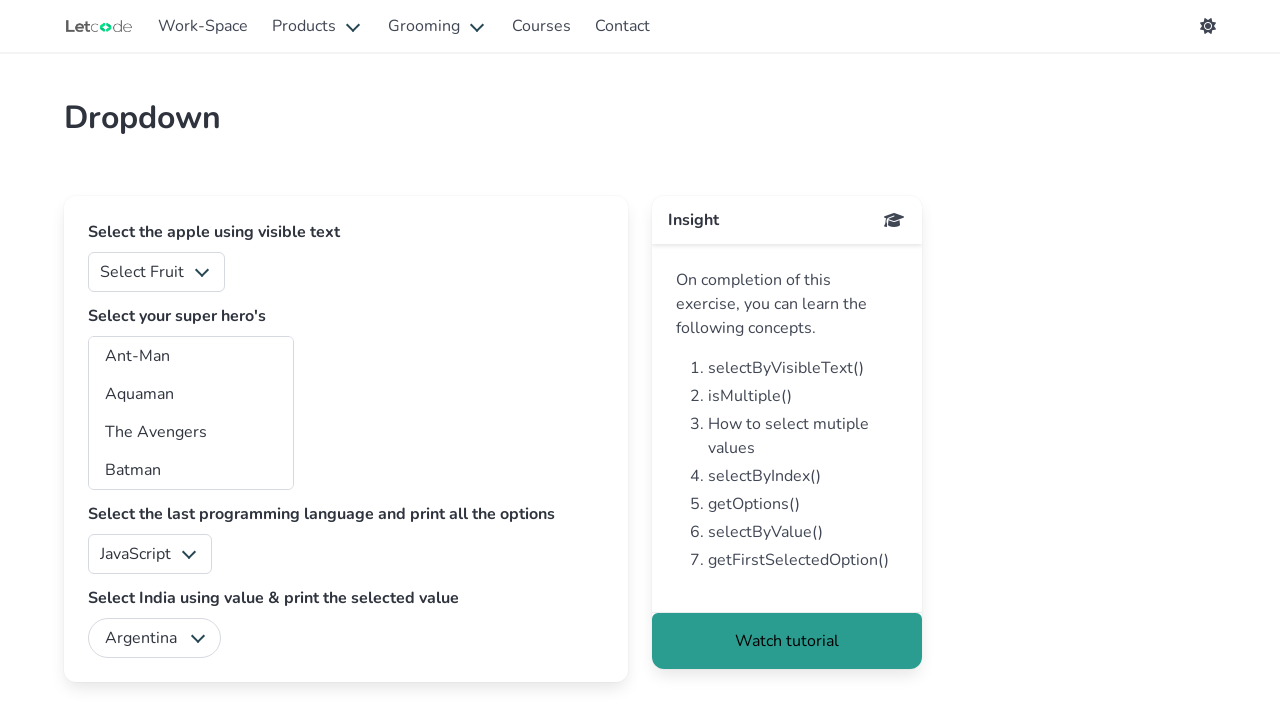

Selected 3rd option by index in single-select dropdown on select#fruits
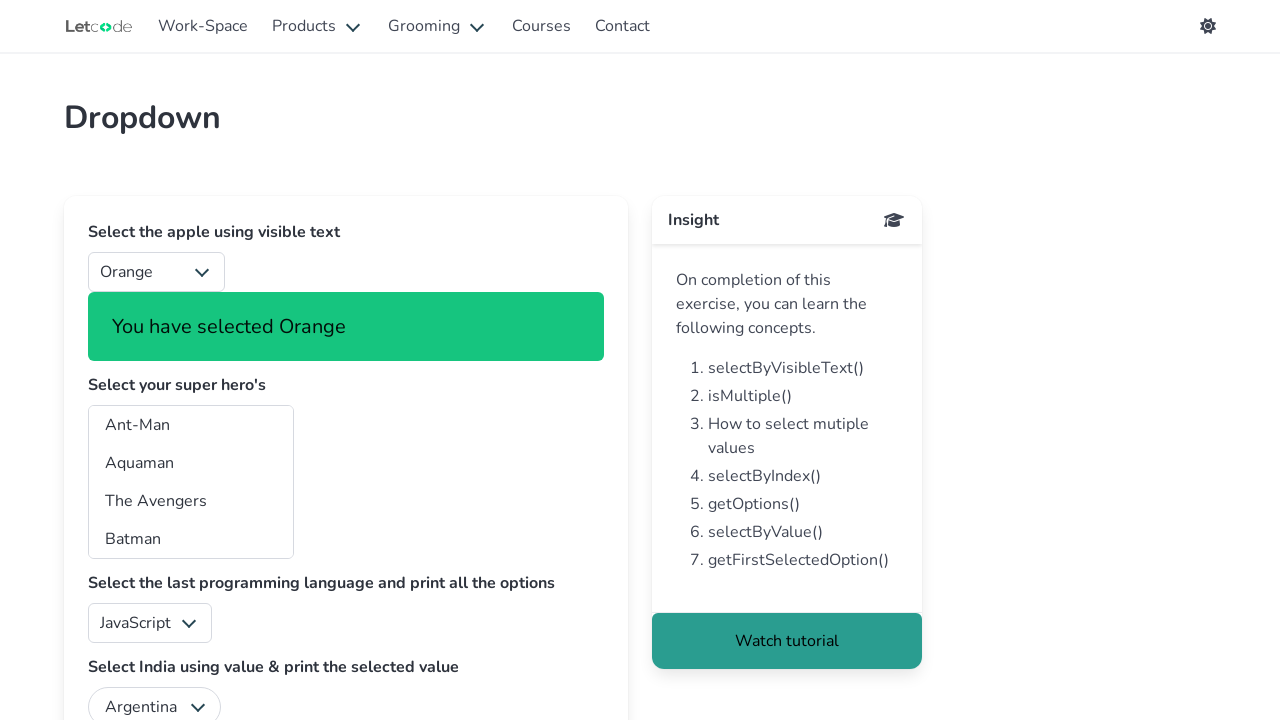

Retrieved selected option text from single-select dropdown
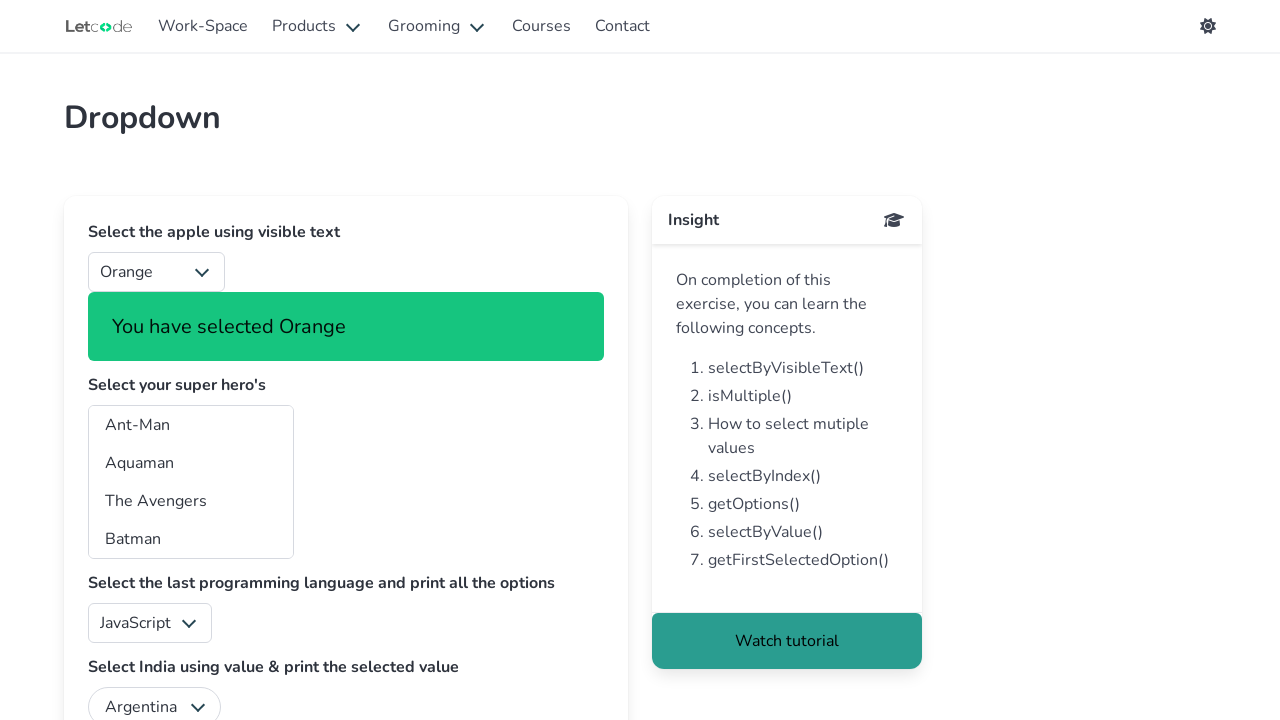

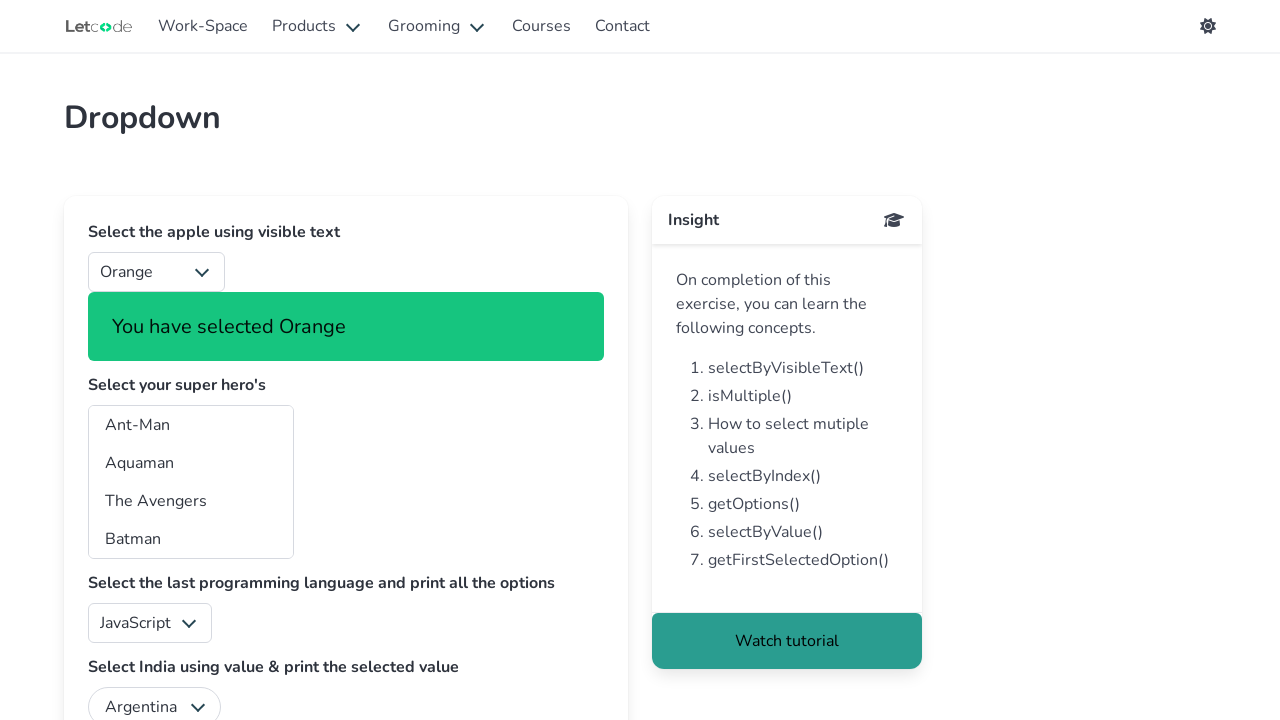